Tests the official notice page by verifying the heading text matches the expected value

Starting URL: https://www.technodom.kz/cms/official

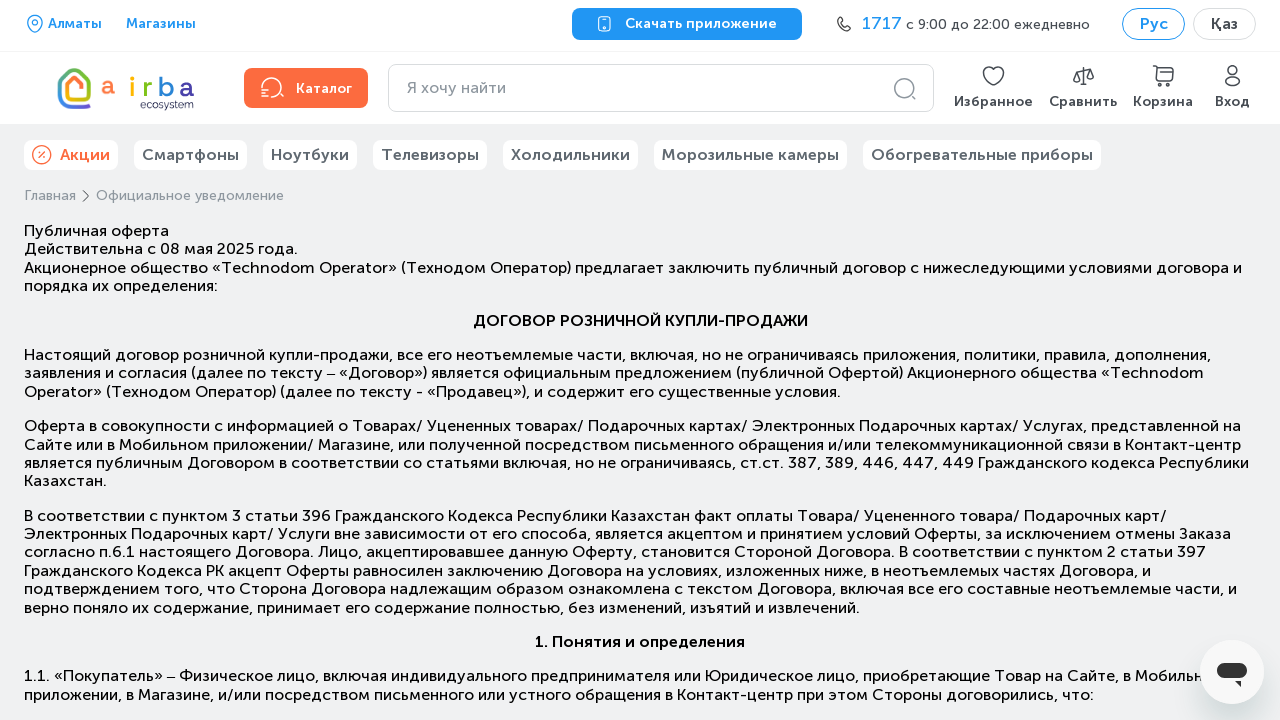

Located heading element with text 'Официальное уведомление'
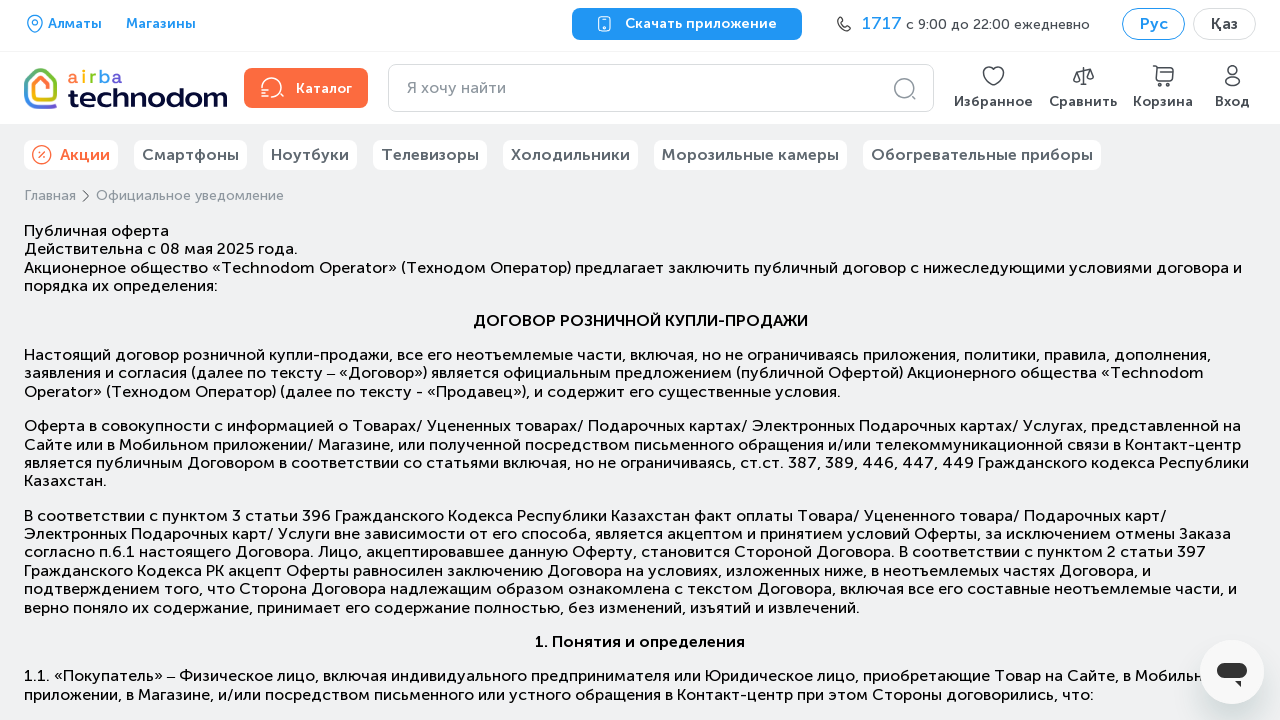

Waited for and verified official notice heading text is visible on the page
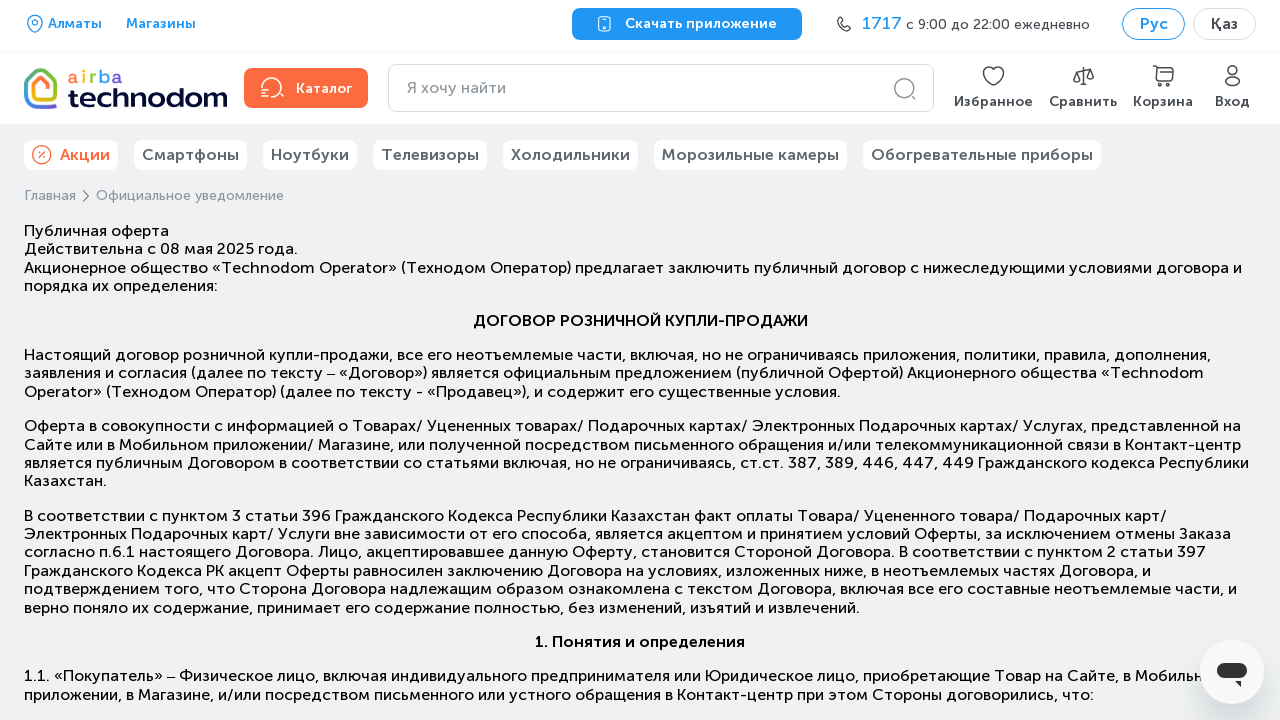

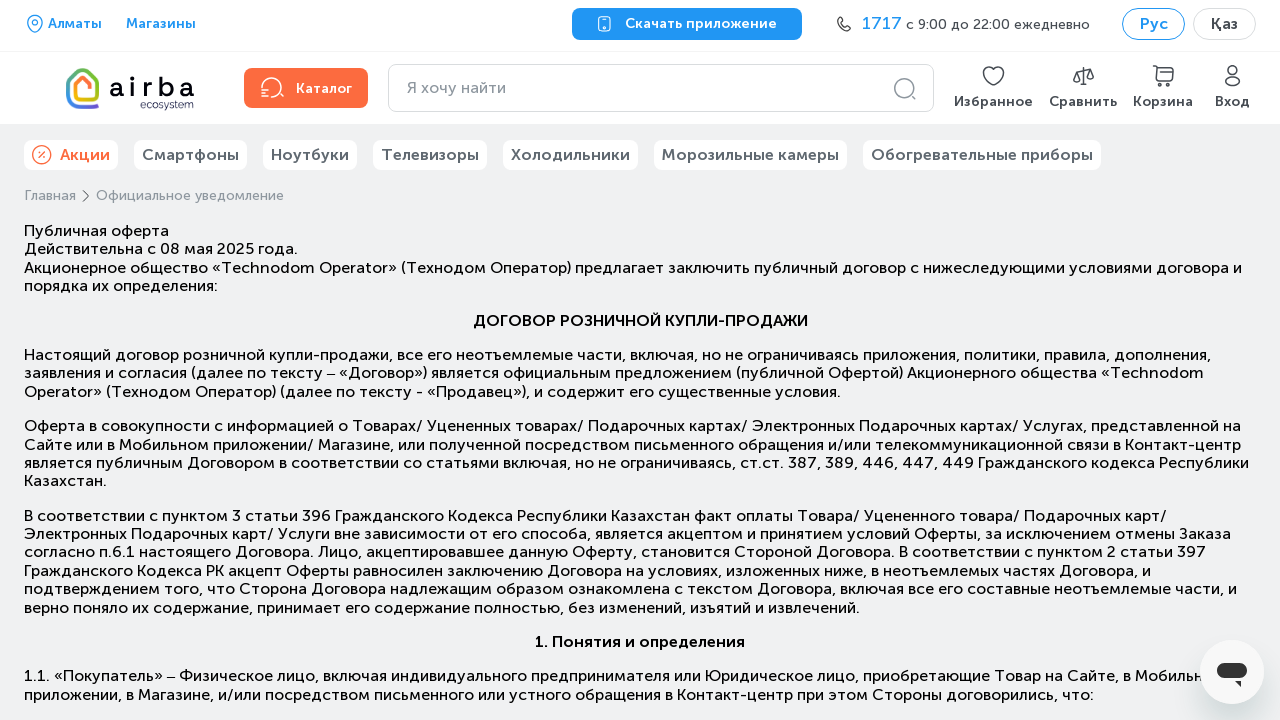